Navigates to the OrangeHRM login page and verifies the page loads correctly by maximizing the window and waiting for content to appear.

Starting URL: https://opensource-demo.orangehrmlive.com/web/index.php/auth/login

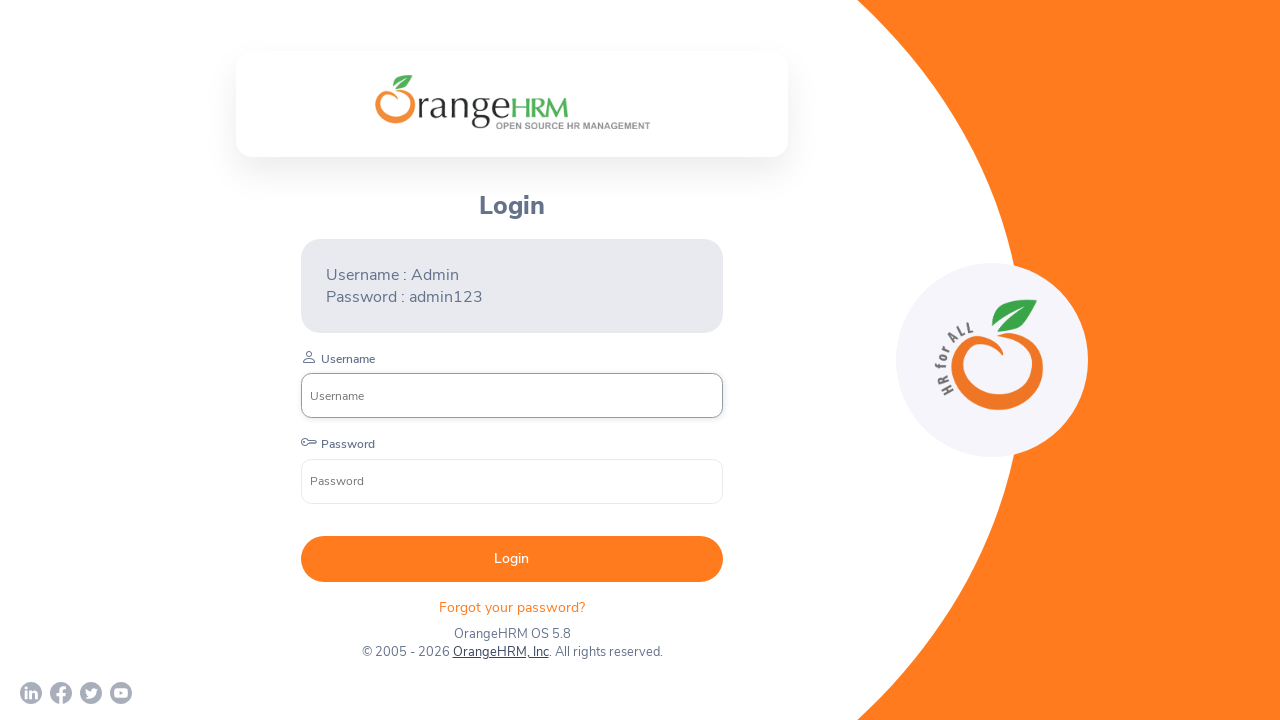

Waited for network idle state on login page
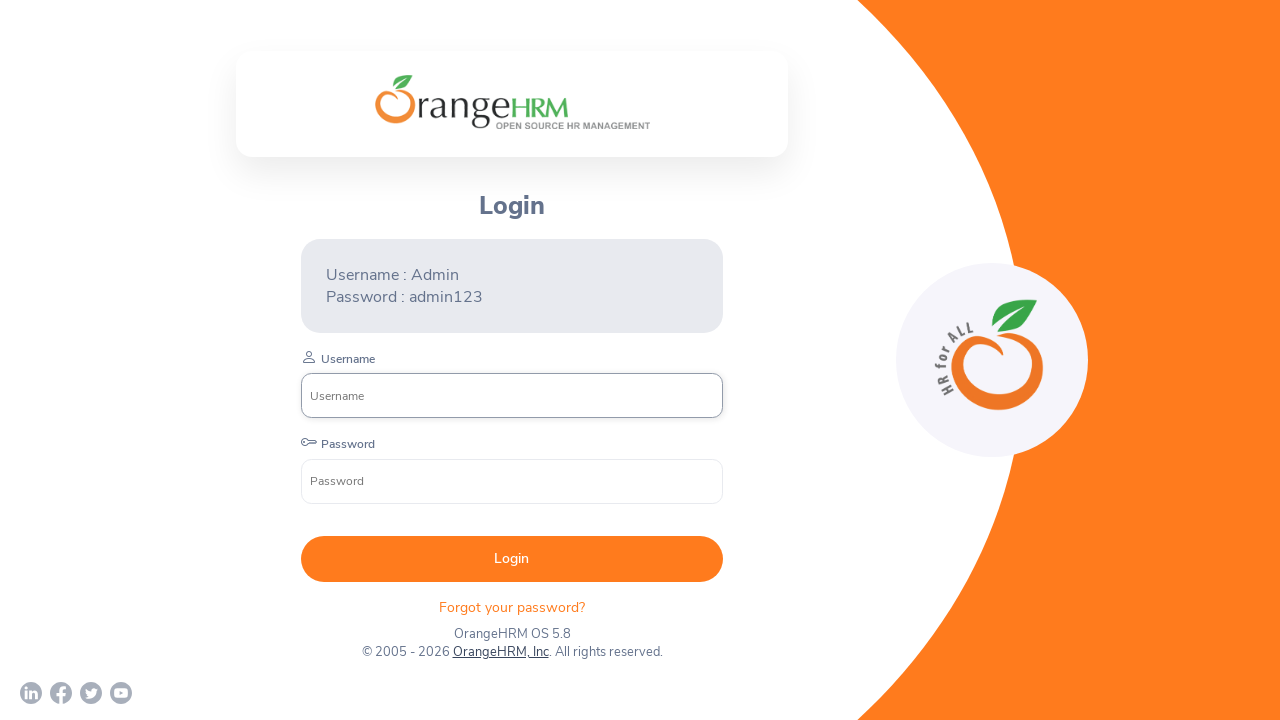

Username input field appeared on the login page
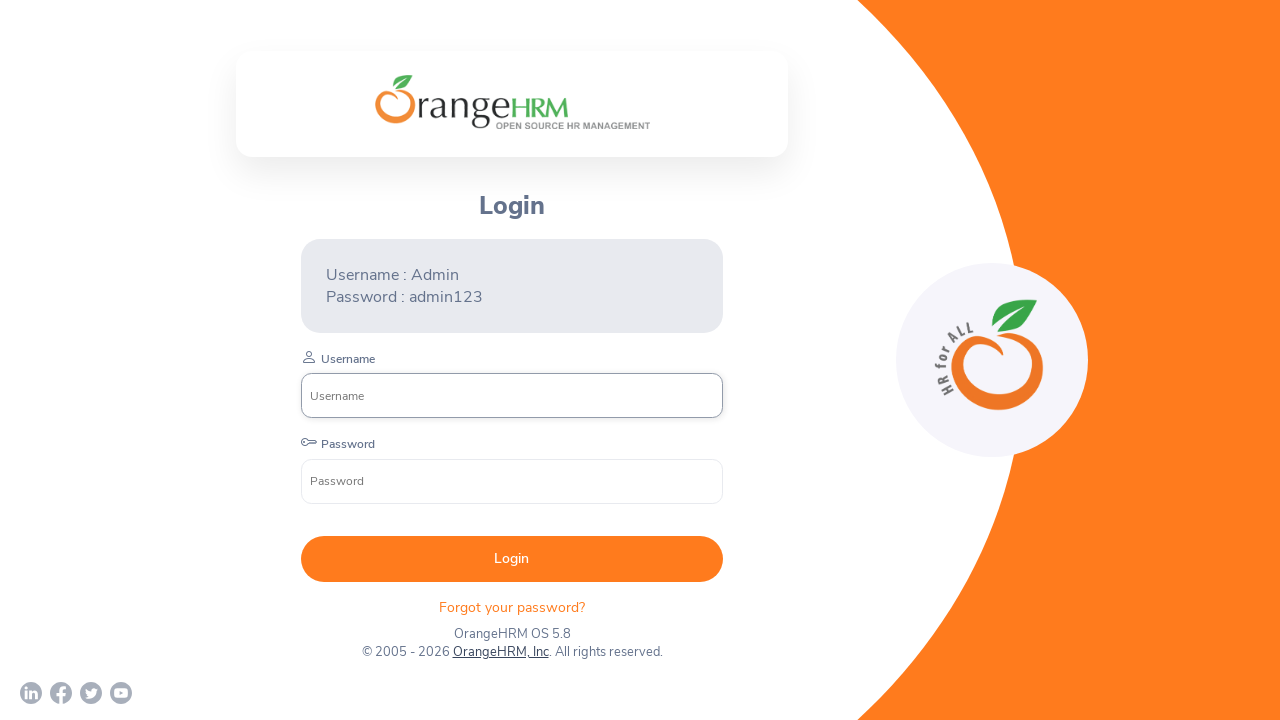

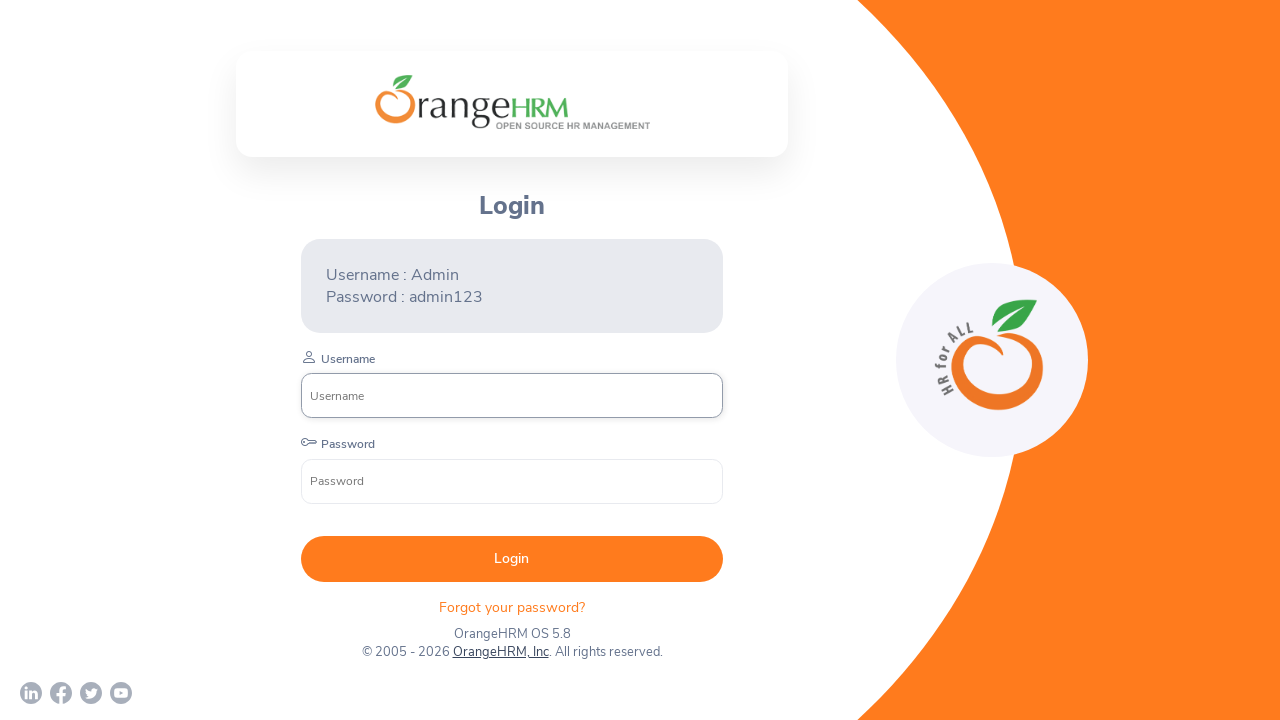